Tests JavaScript alert dialog handling by clicking a button that triggers a JS alert, capturing the dialog message, and accepting it.

Starting URL: https://practice.expandtesting.com/js-dialogs

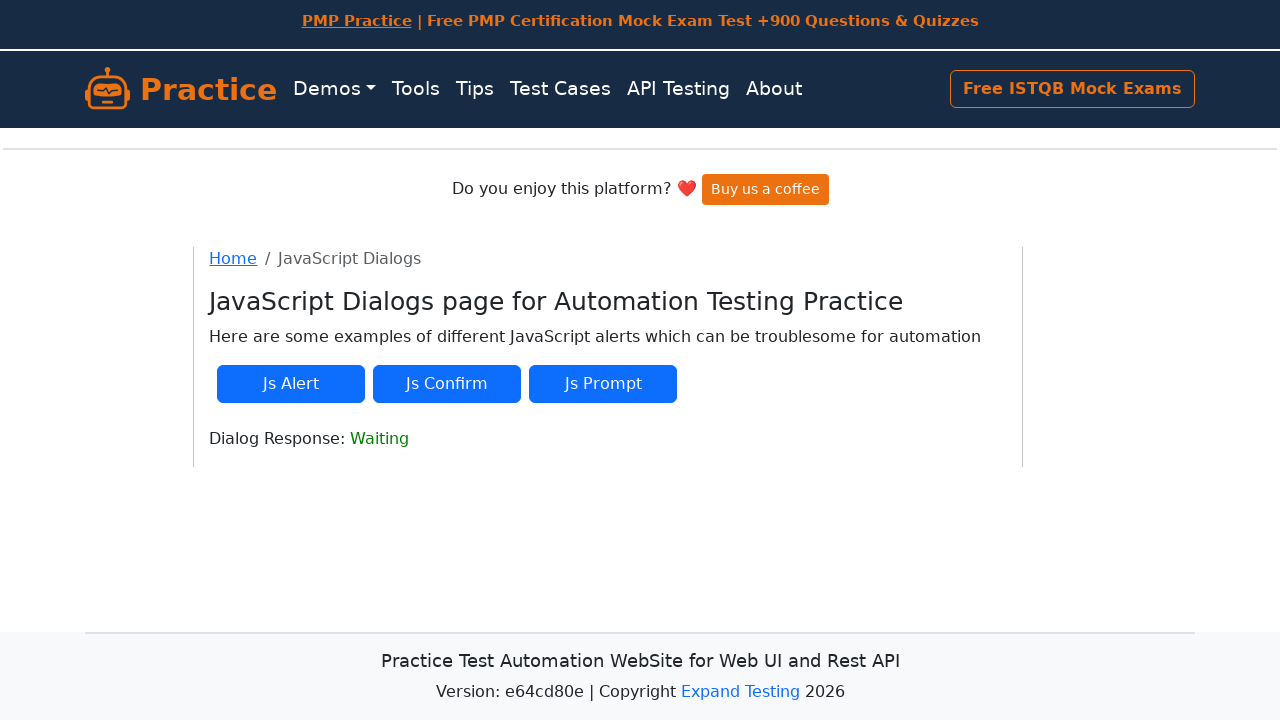

Set up dialog handler to capture and accept JS alerts
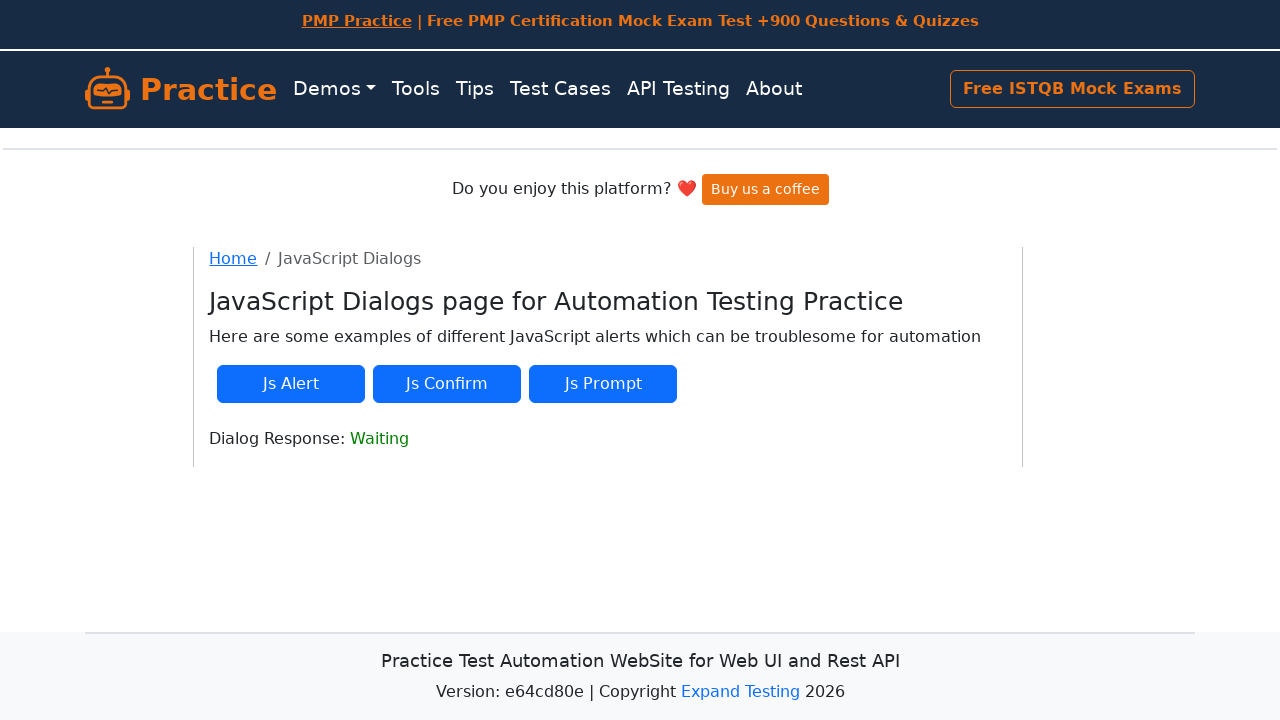

Clicked the JS Alert button to trigger the dialog at (291, 384) on #js-alert
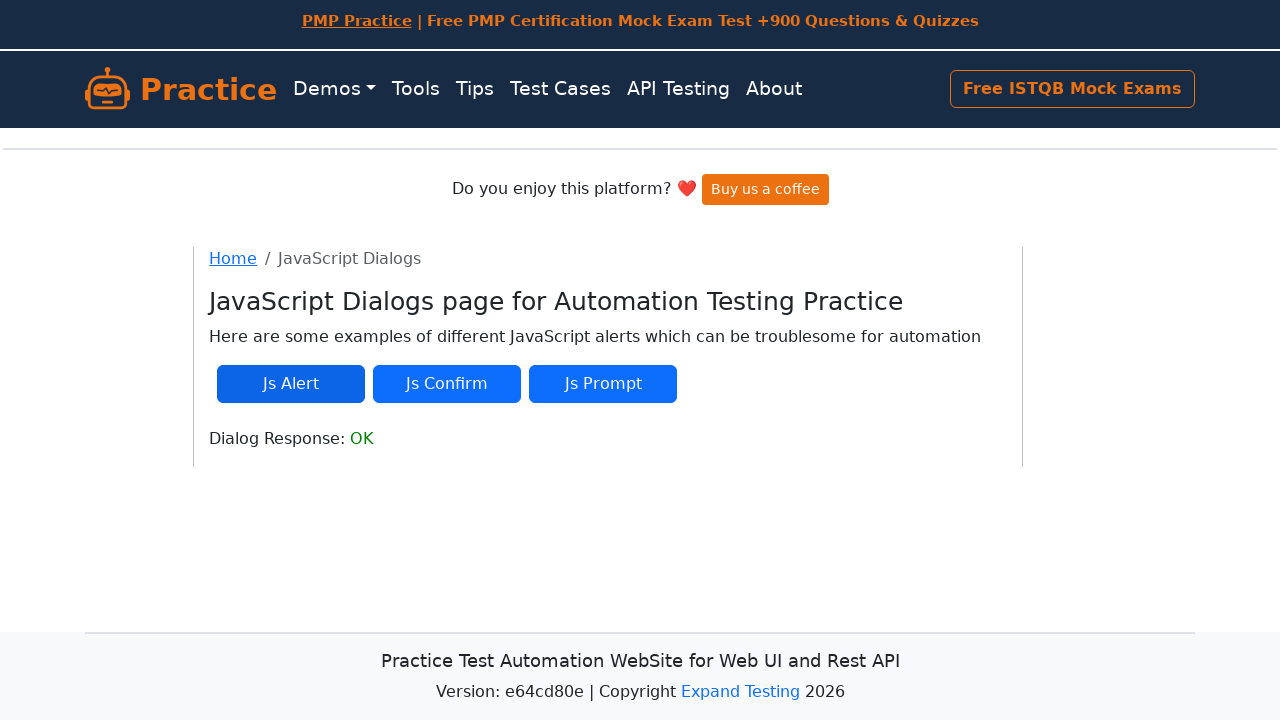

Waited for dialog to be handled
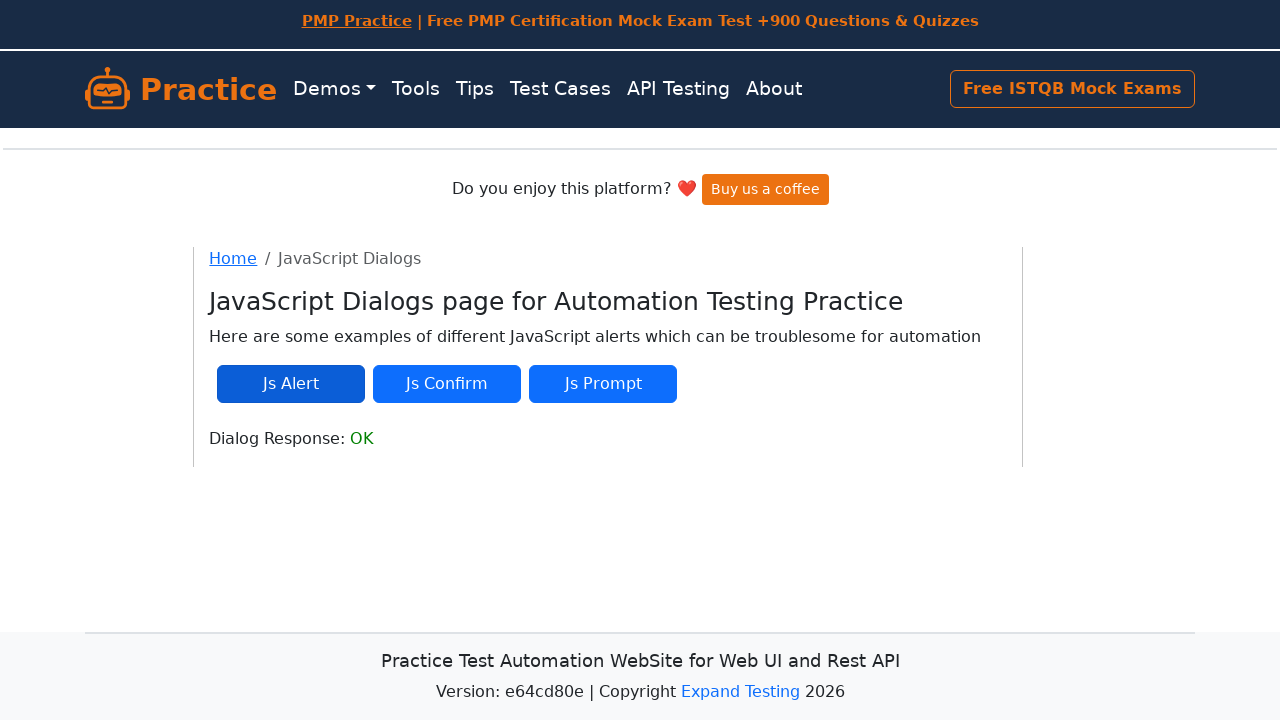

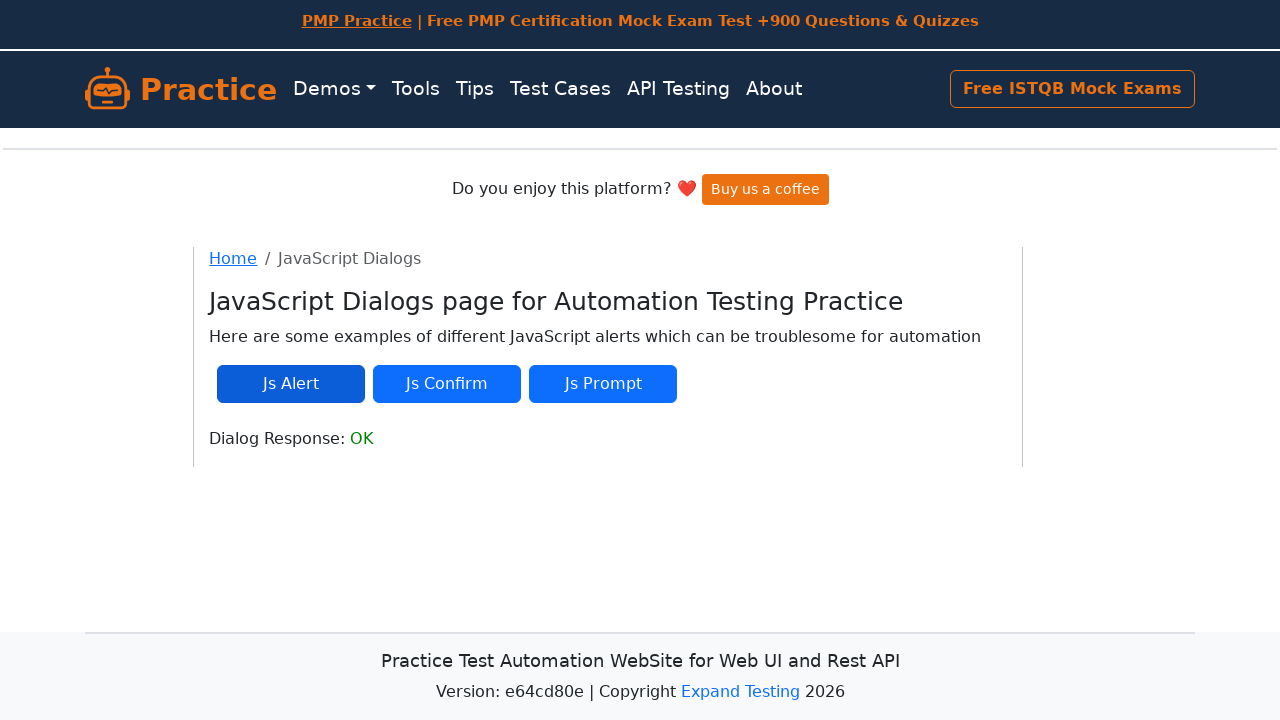